Tests checkbox functionality by selecting multiple checkboxes and verifying the result displays the correct selected options

Starting URL: https://kristinek.github.io/site/examples/actions

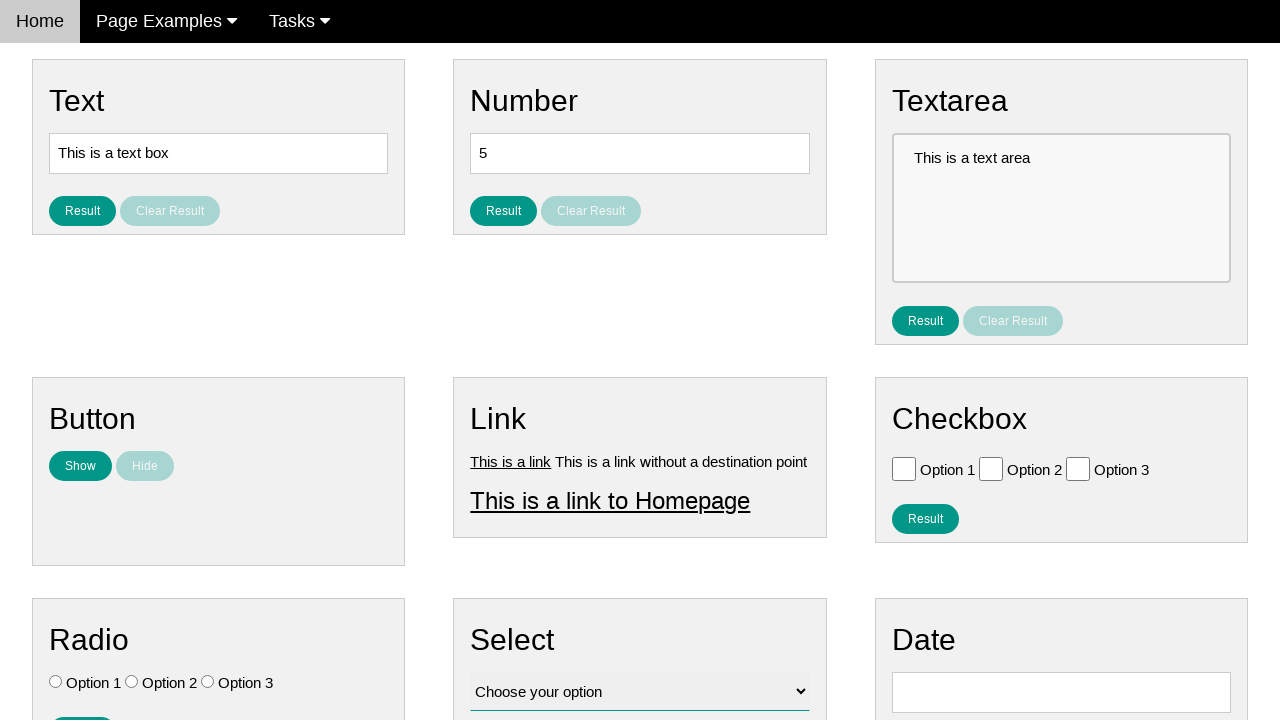

Navigated to checkbox actions example page
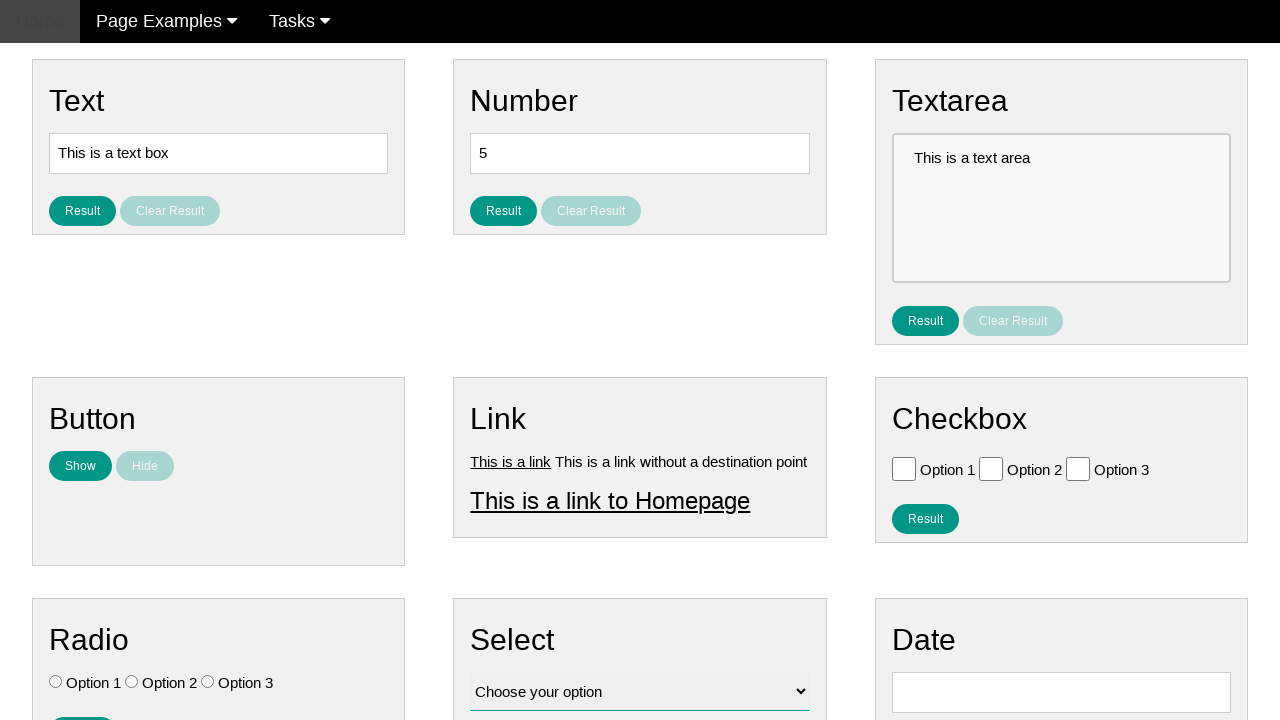

Located Option 1 checkbox
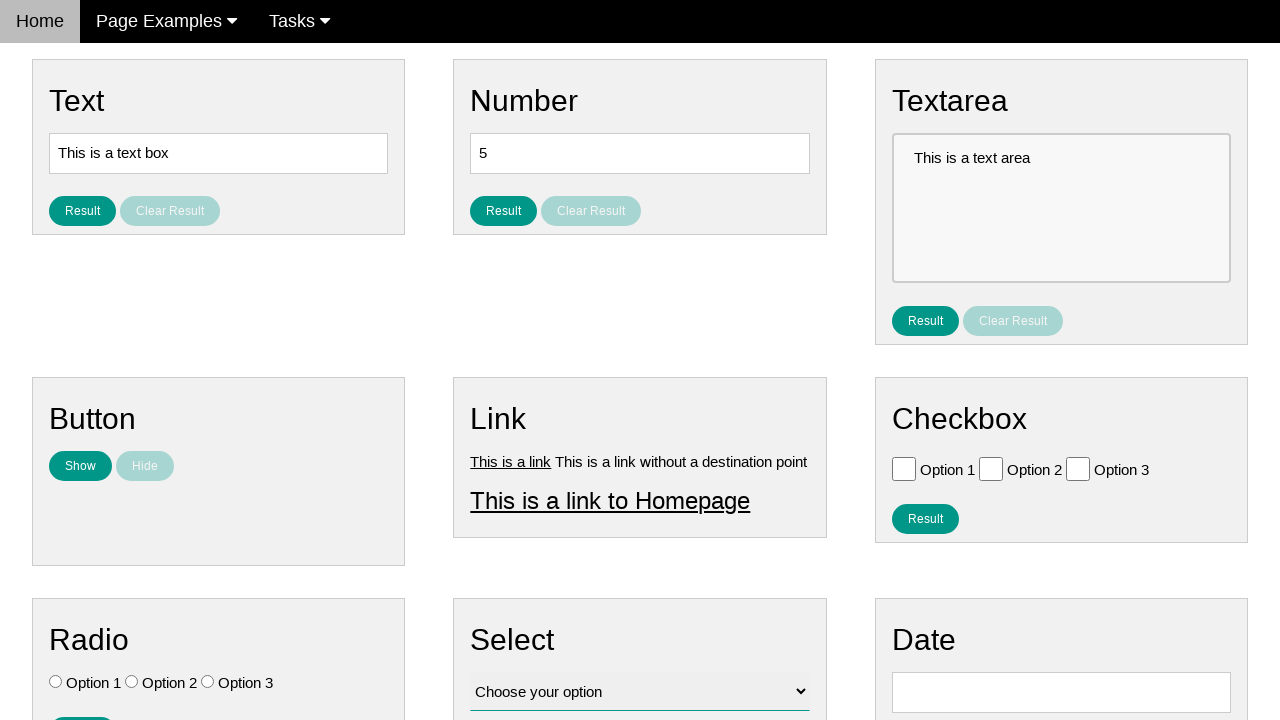

Located Option 2 checkbox
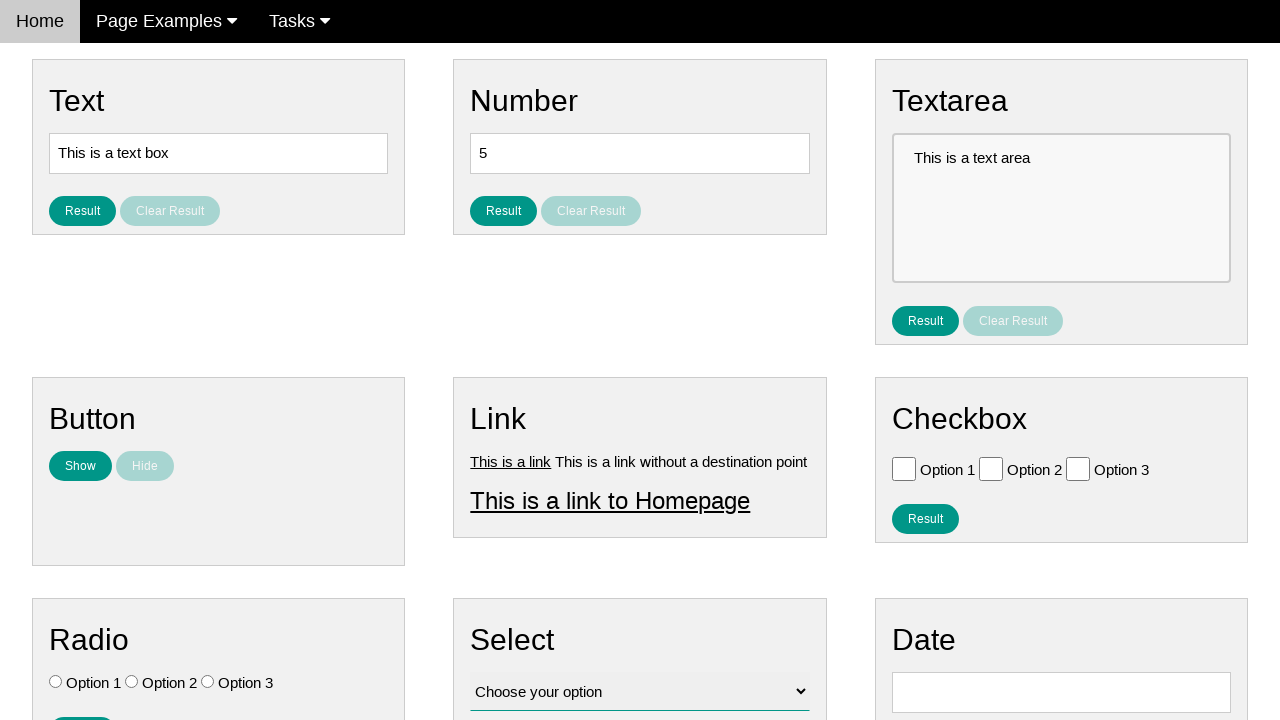

Located Option 3 checkbox
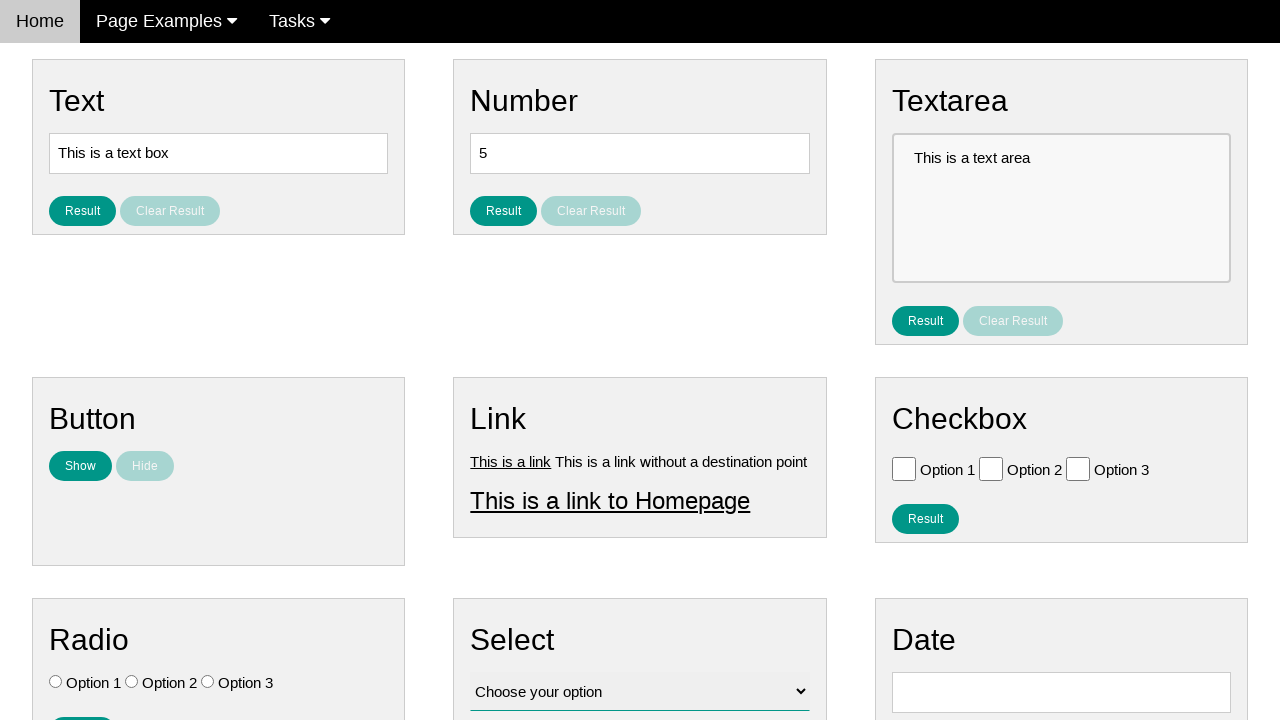

Selected Option 2 checkbox at (991, 468) on #vfb-6-1
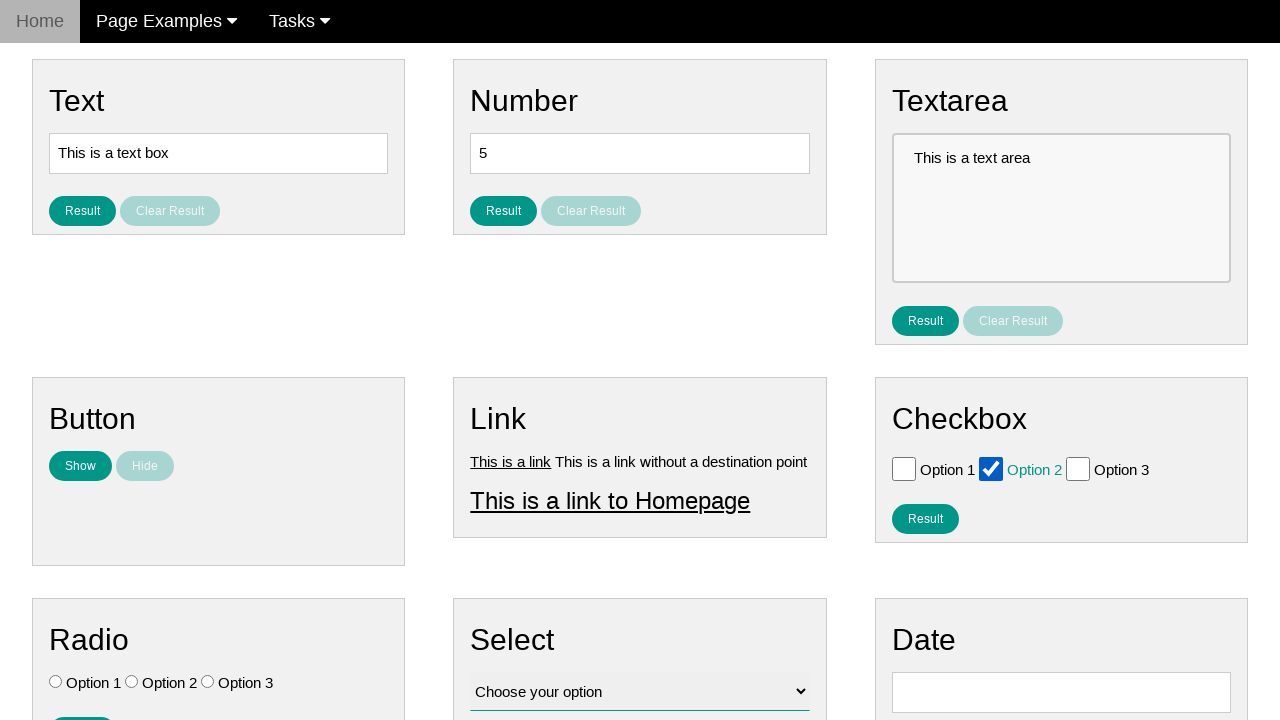

Selected Option 3 checkbox at (1078, 468) on #vfb-6-2
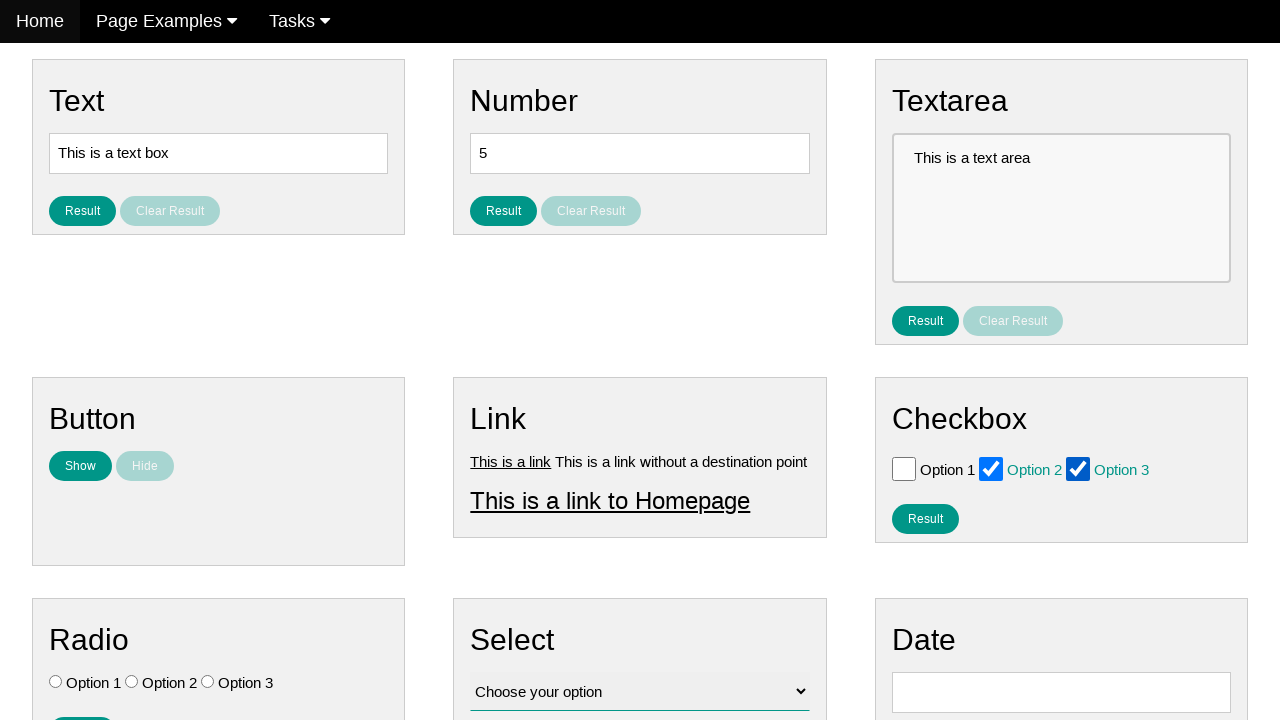

Clicked result button to display selected checkbox values at (925, 518) on #result_button_checkbox
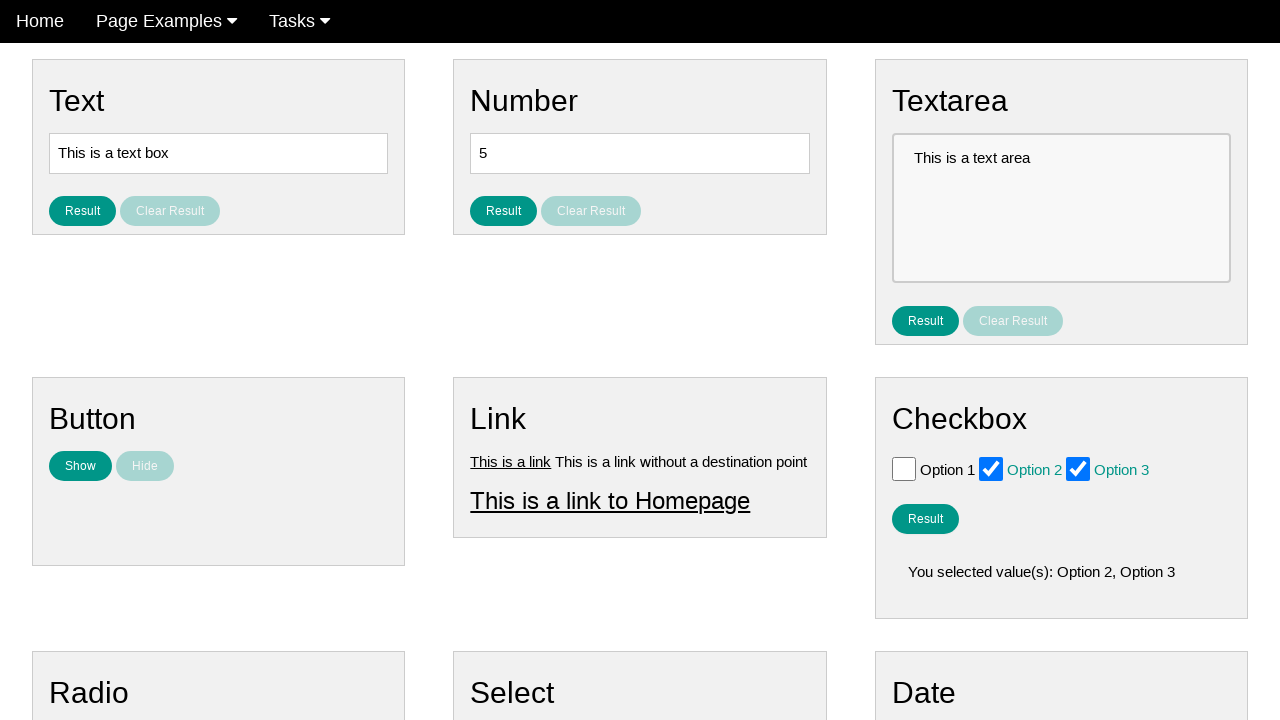

Result element loaded, displaying selected options
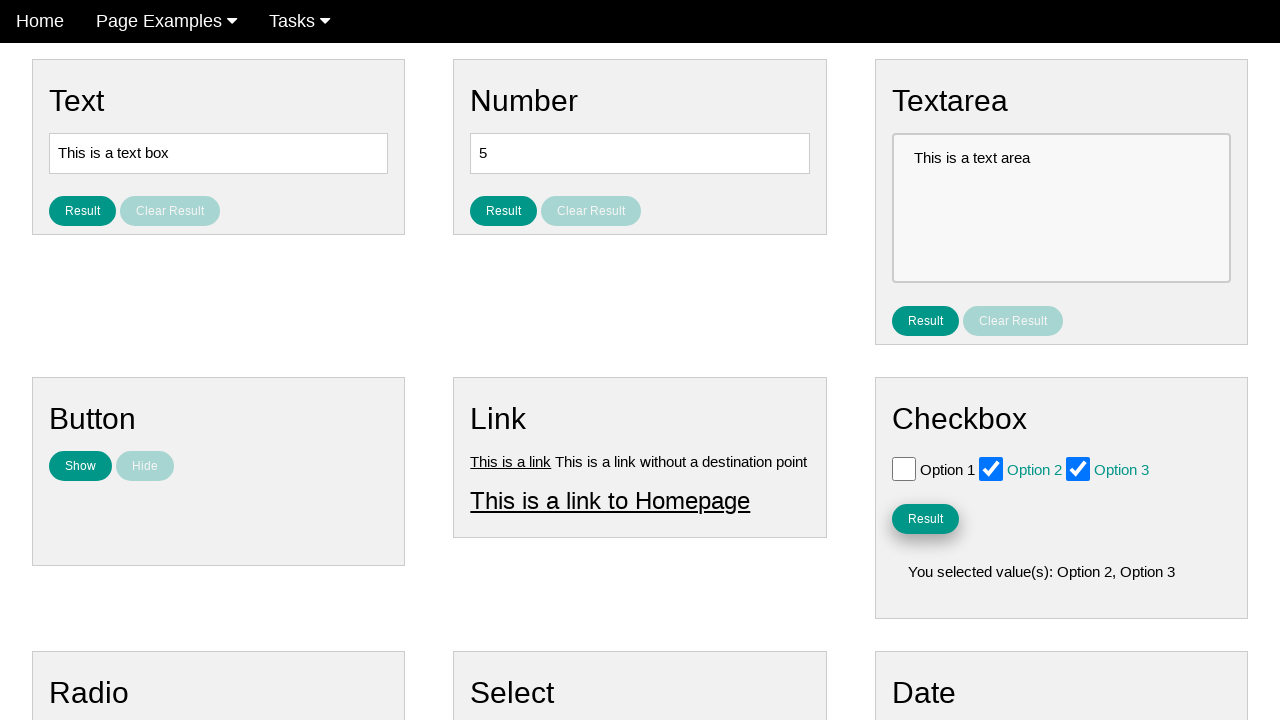

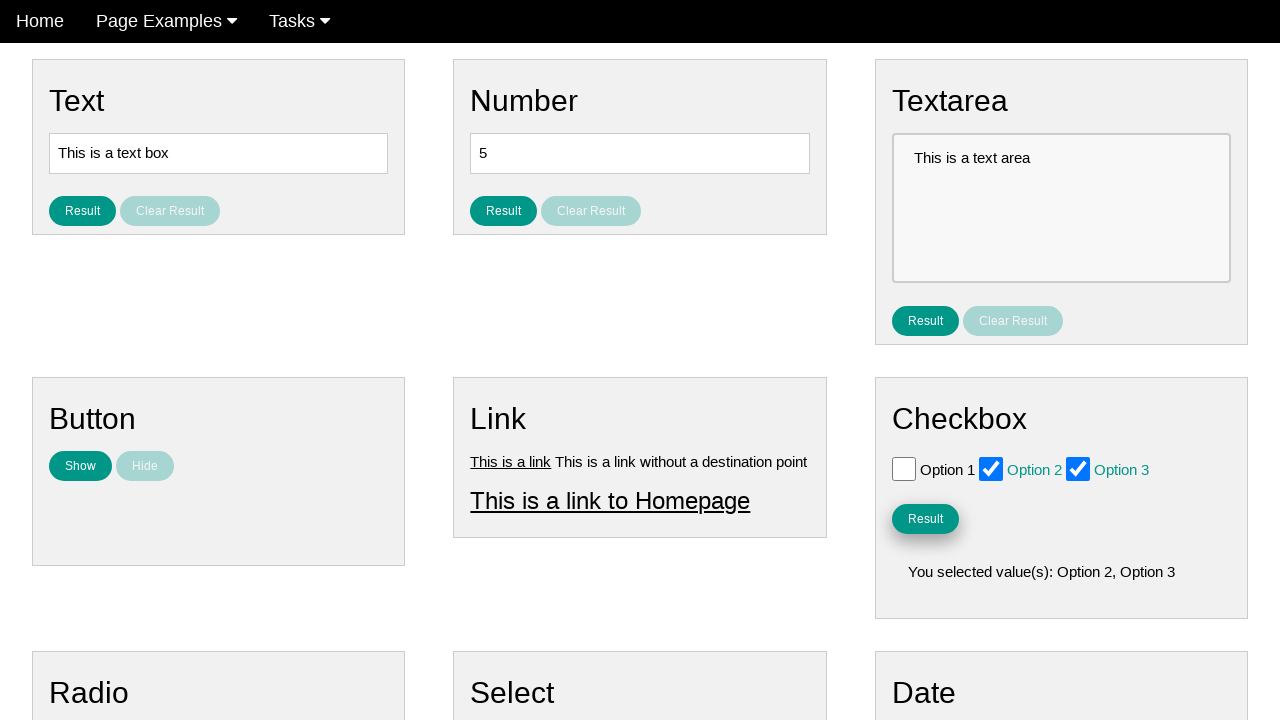